Navigates to EazyDiner homepage, scrolls through the page, clicks on the "About Us" link, and scrolls through the About Us page content.

Starting URL: https://www.eazydiner.com/

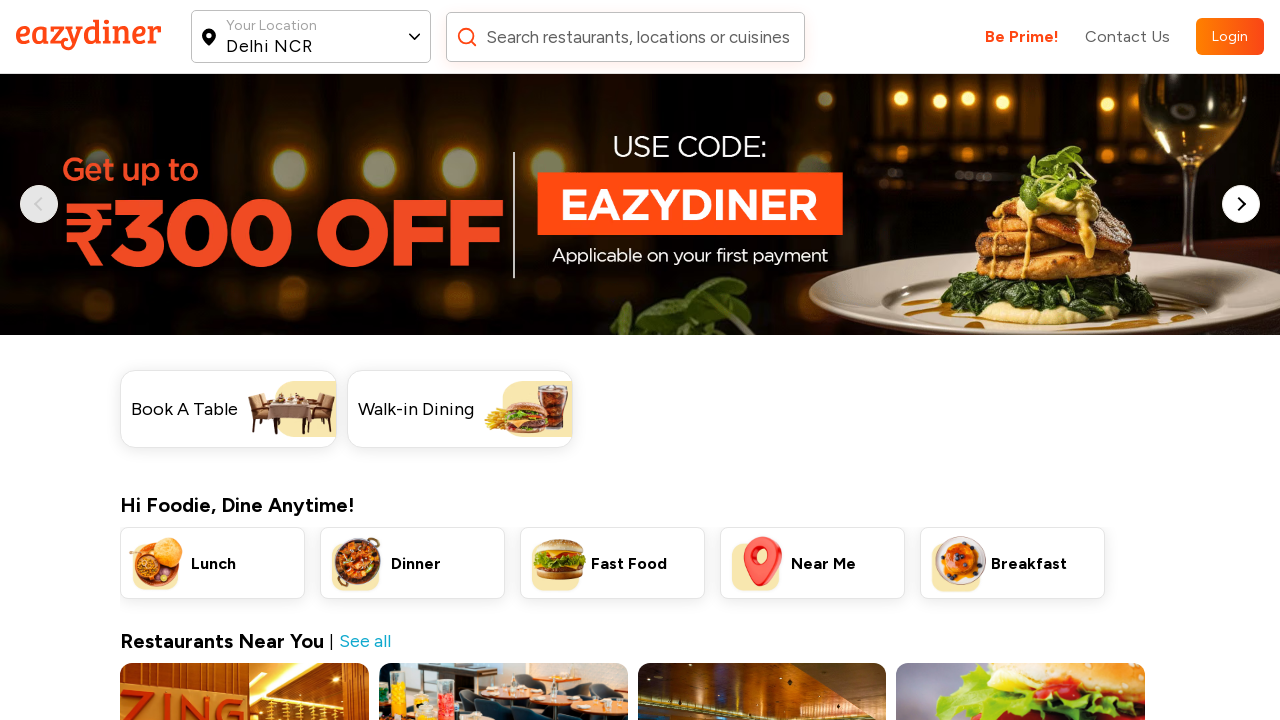

Navigated to EazyDiner homepage
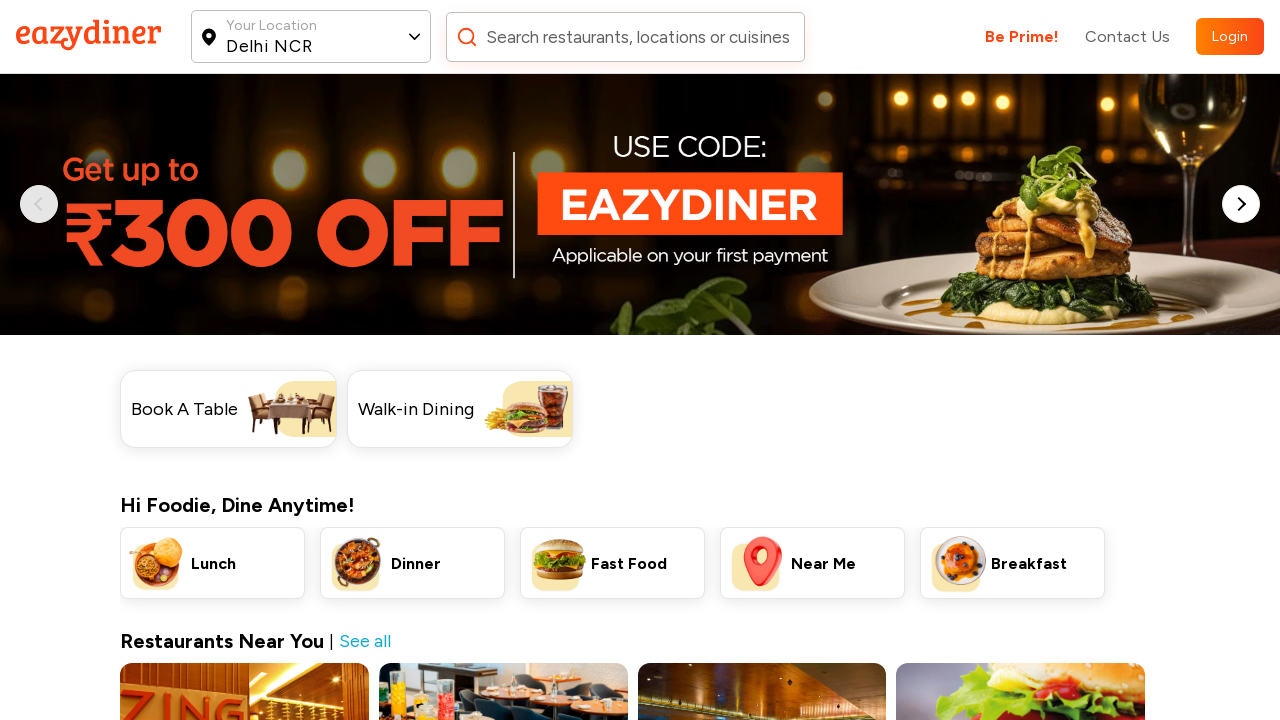

Scrolled down to middle of homepage
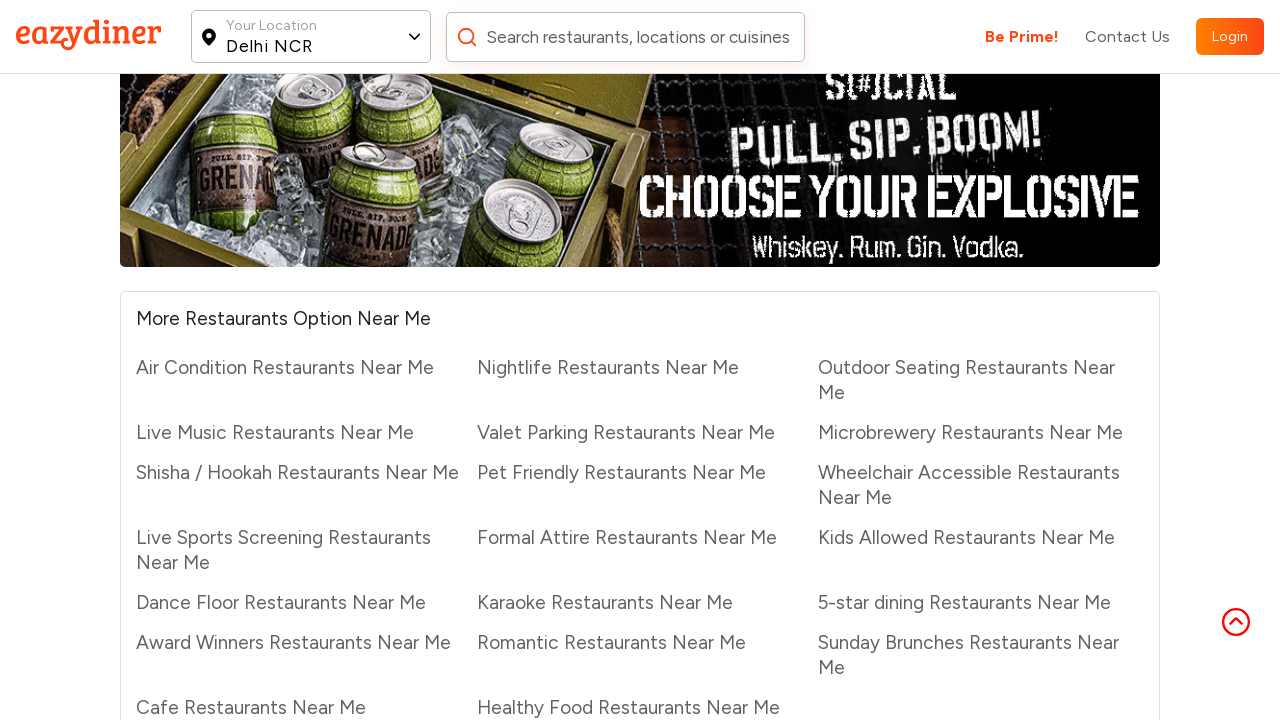

Waited 500ms for scroll animation
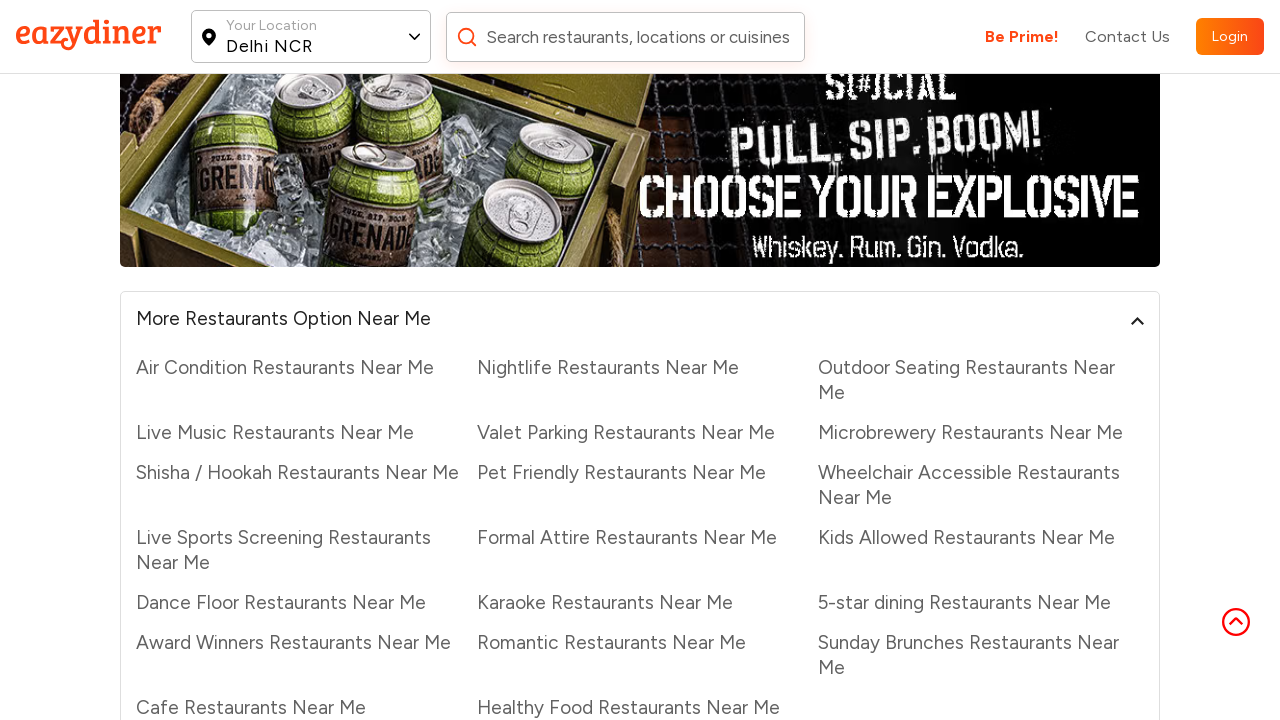

Scrolled back to top of homepage
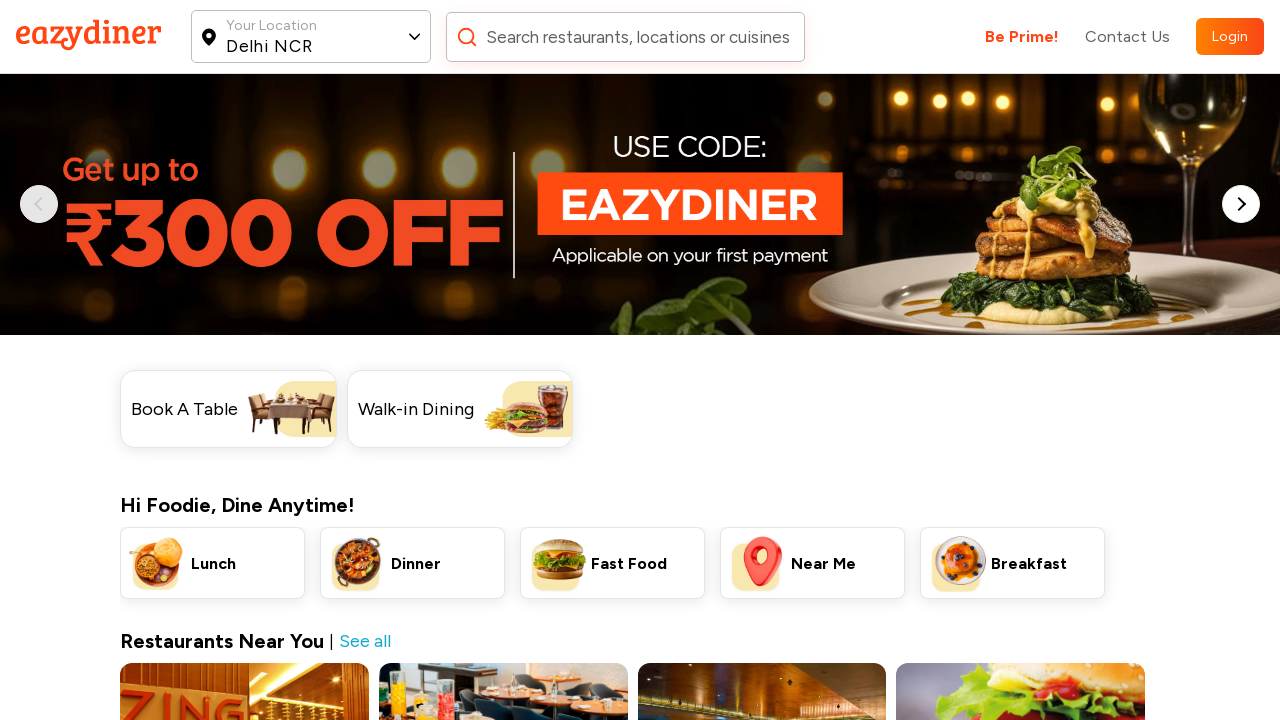

Waited 500ms for scroll animation
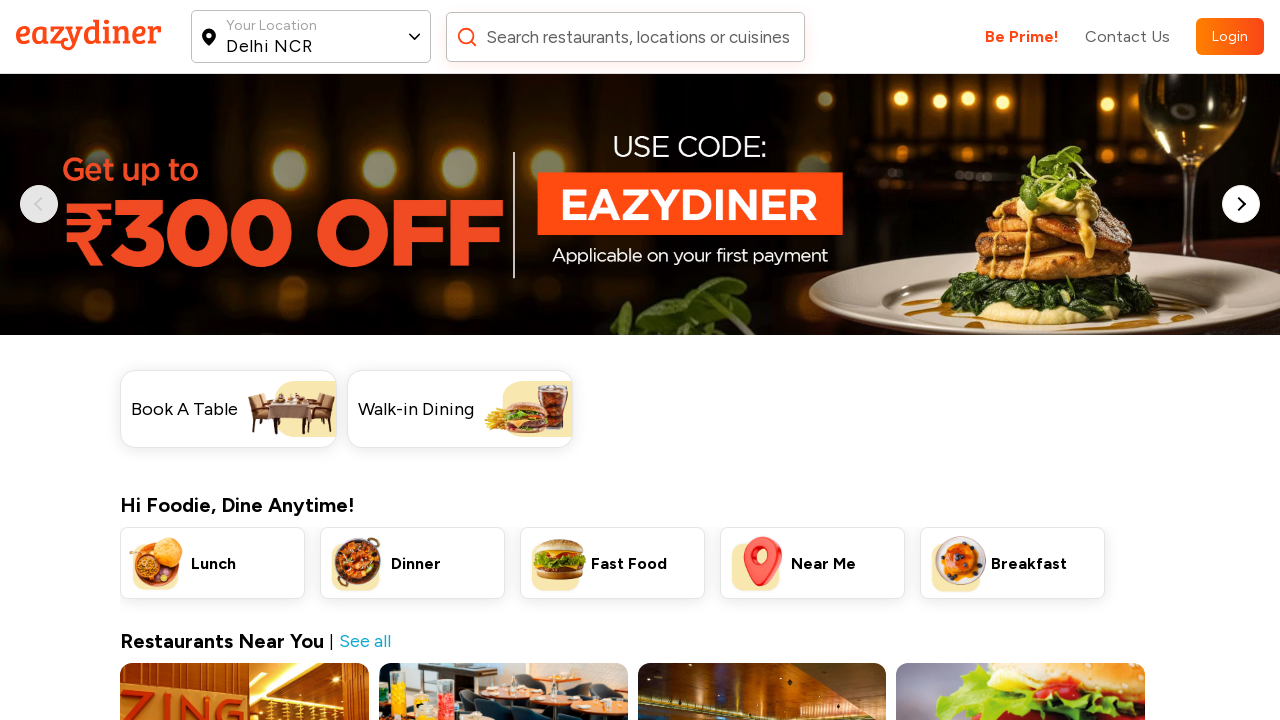

Clicked on 'About Us' link at (139, 360) on a:has-text('About Us')
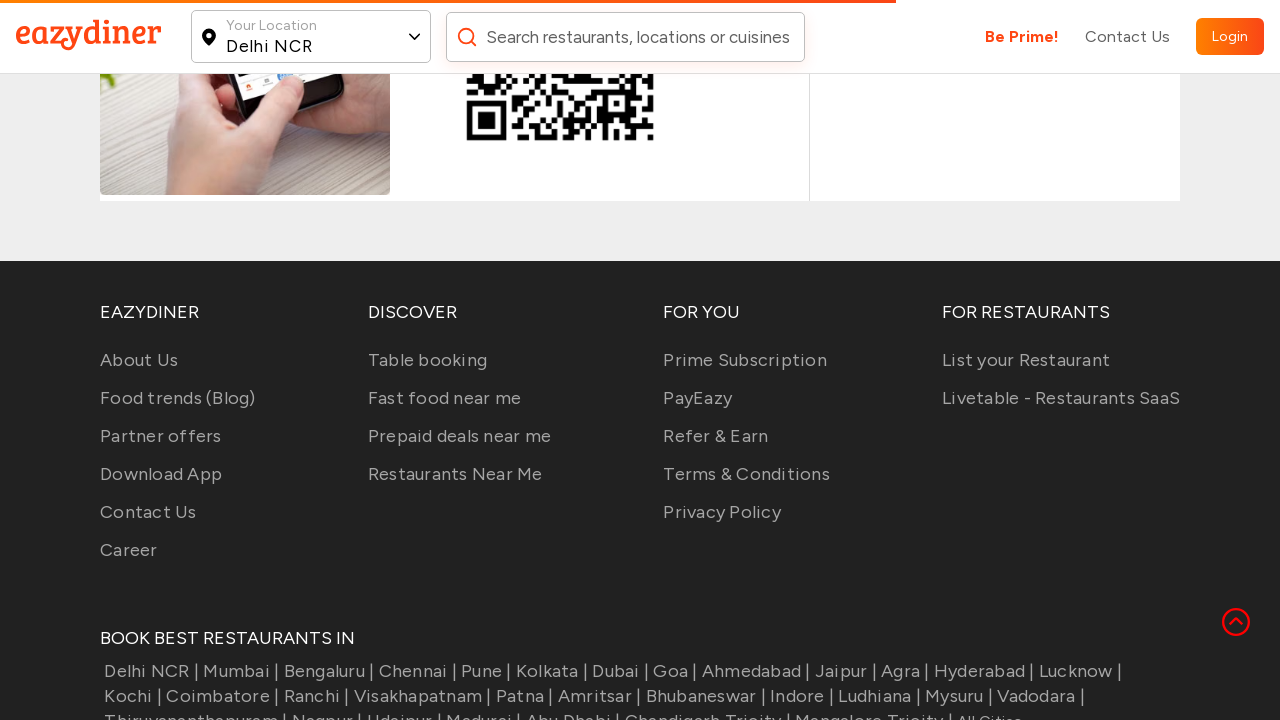

About Us page loaded successfully
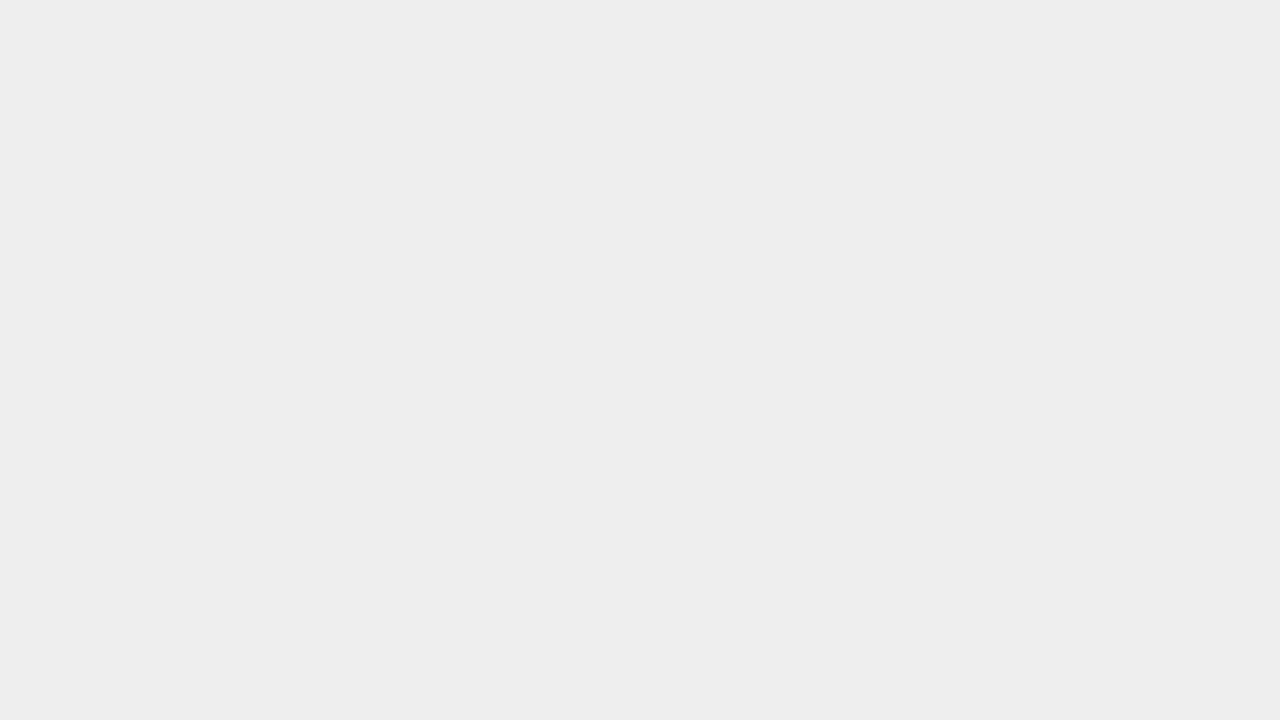

Scrolled down to middle of About Us page
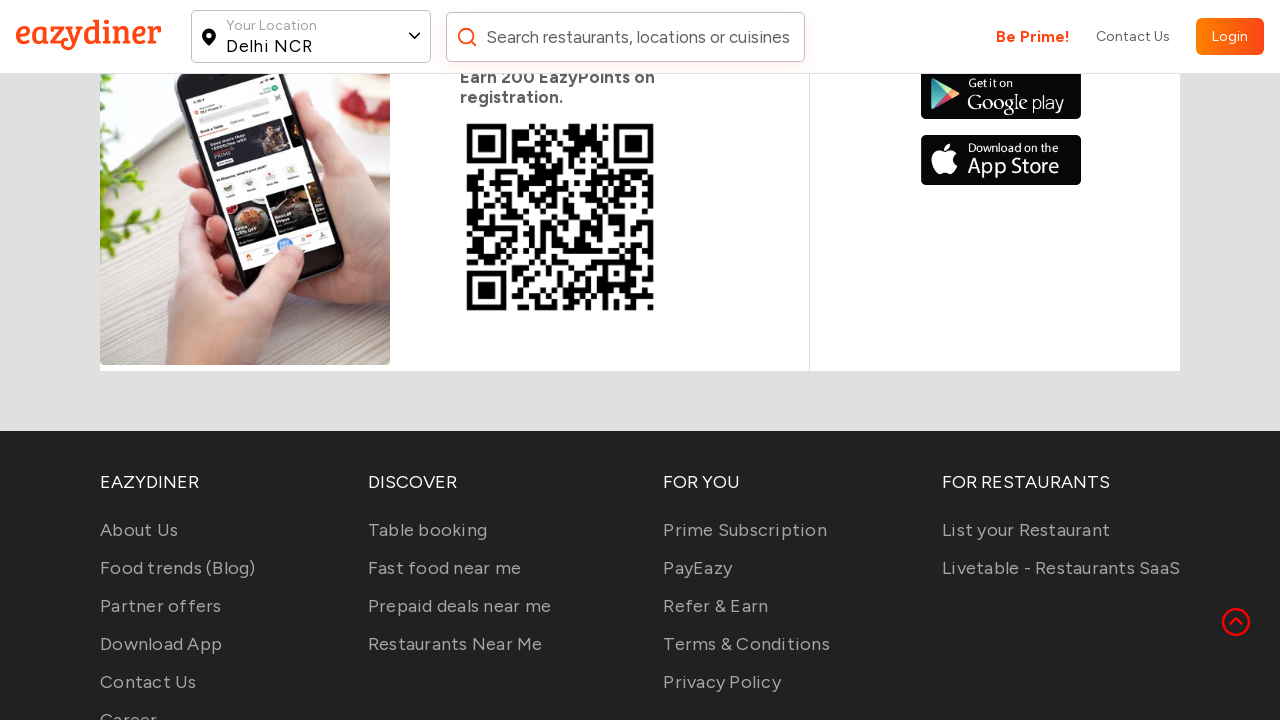

Waited 500ms for scroll animation
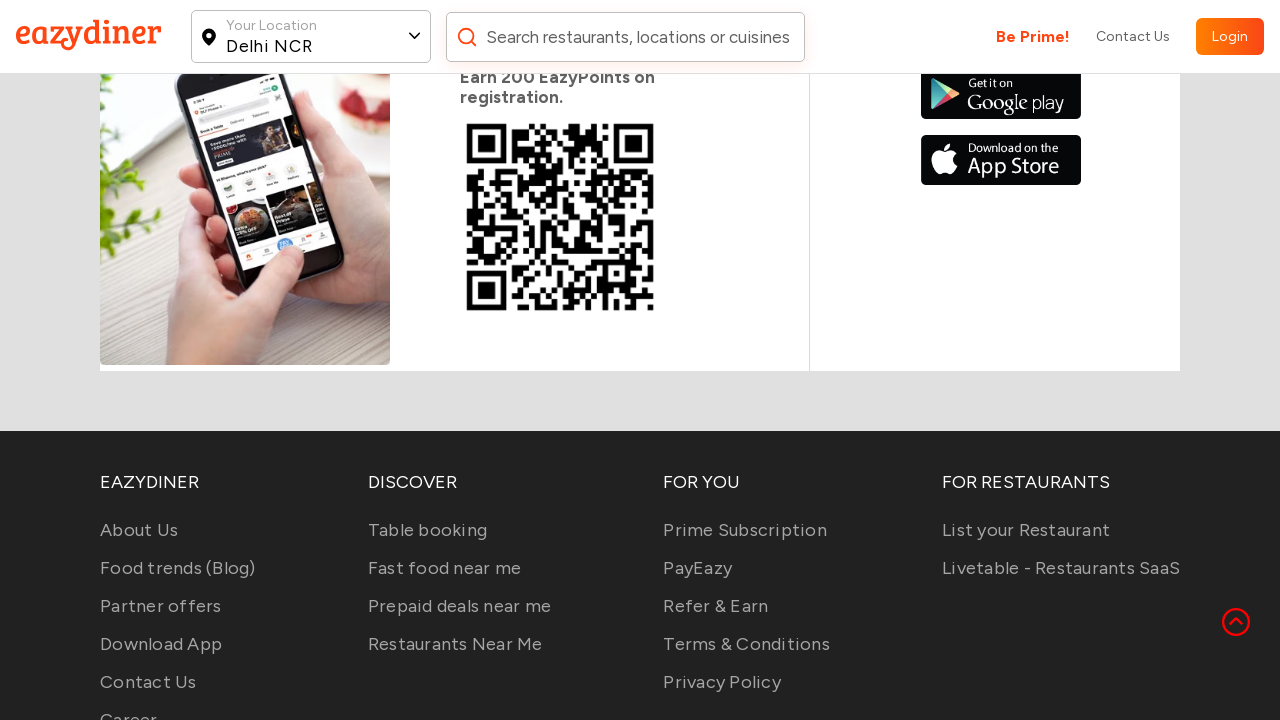

Scrolled back to top of About Us page
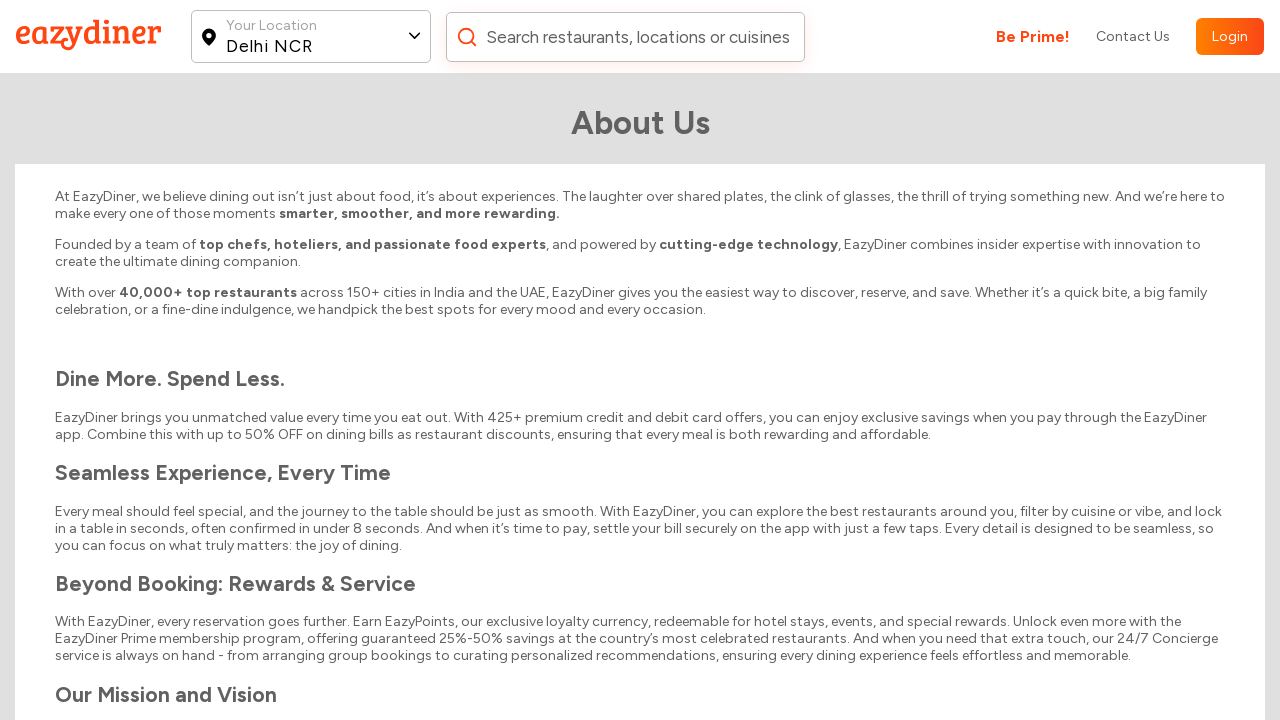

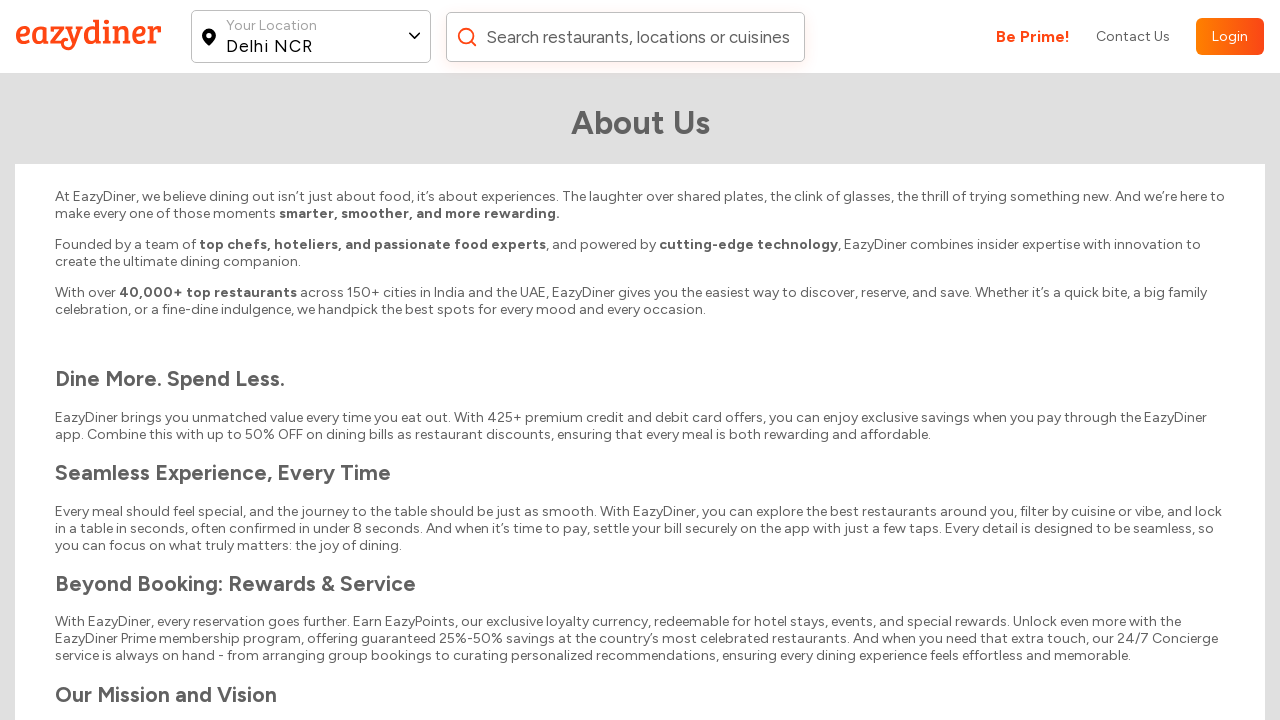